Tests clicking the "Main Page" button in the header menu and verifies it stays on the homepage

Starting URL: http://intershop5.skillbox.ru/

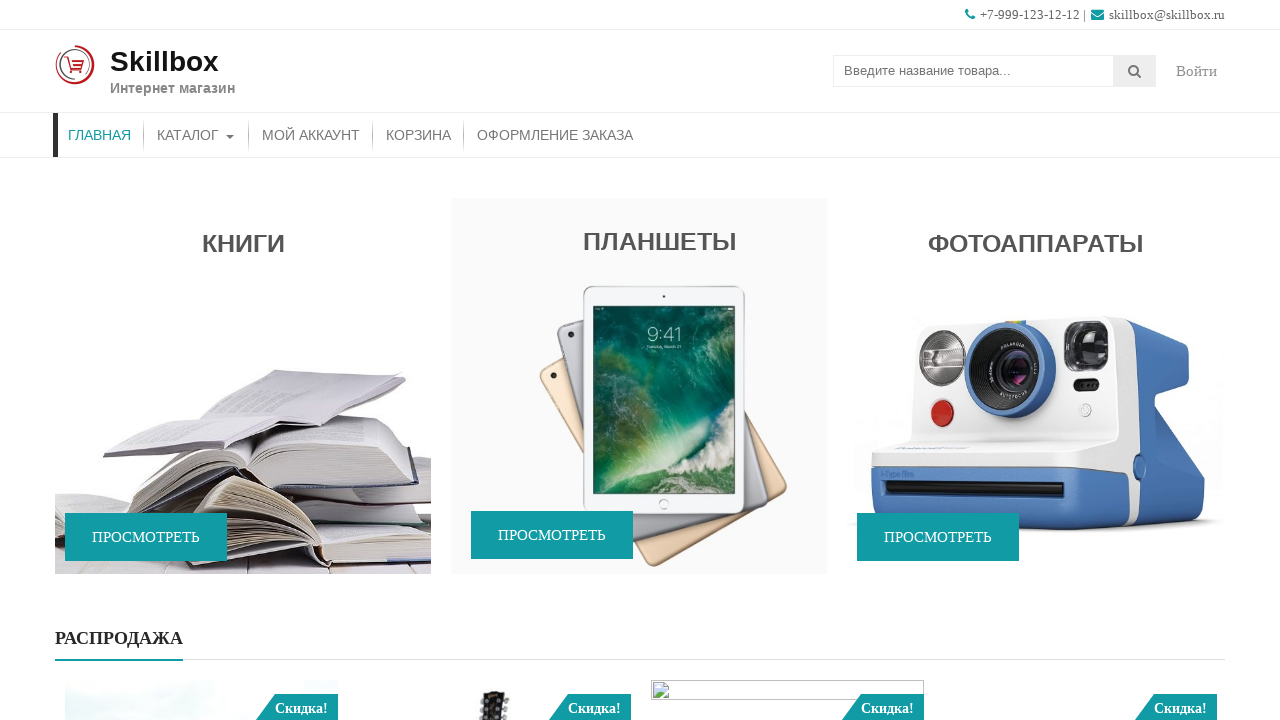

Clicked 'Main Page' button in header menu at (100, 135) on xpath=//li[contains(@class,'menu-item-home')]//a
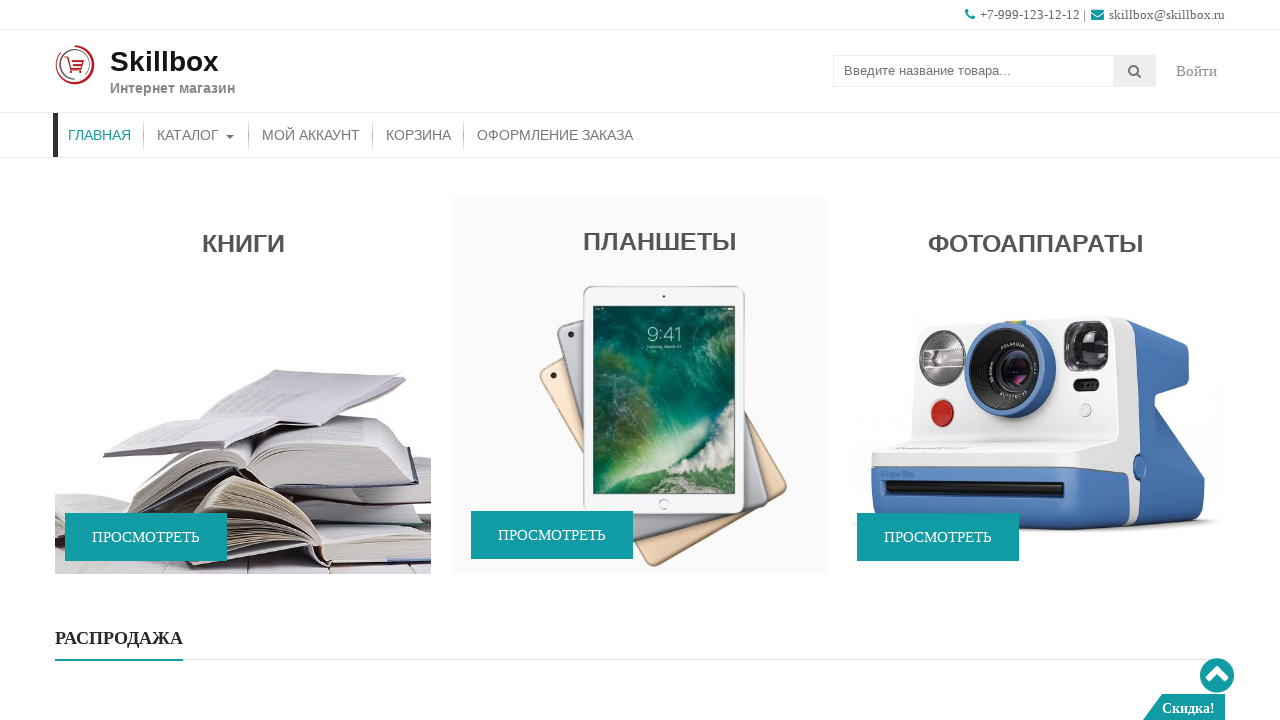

Verified promo block is visible on homepage
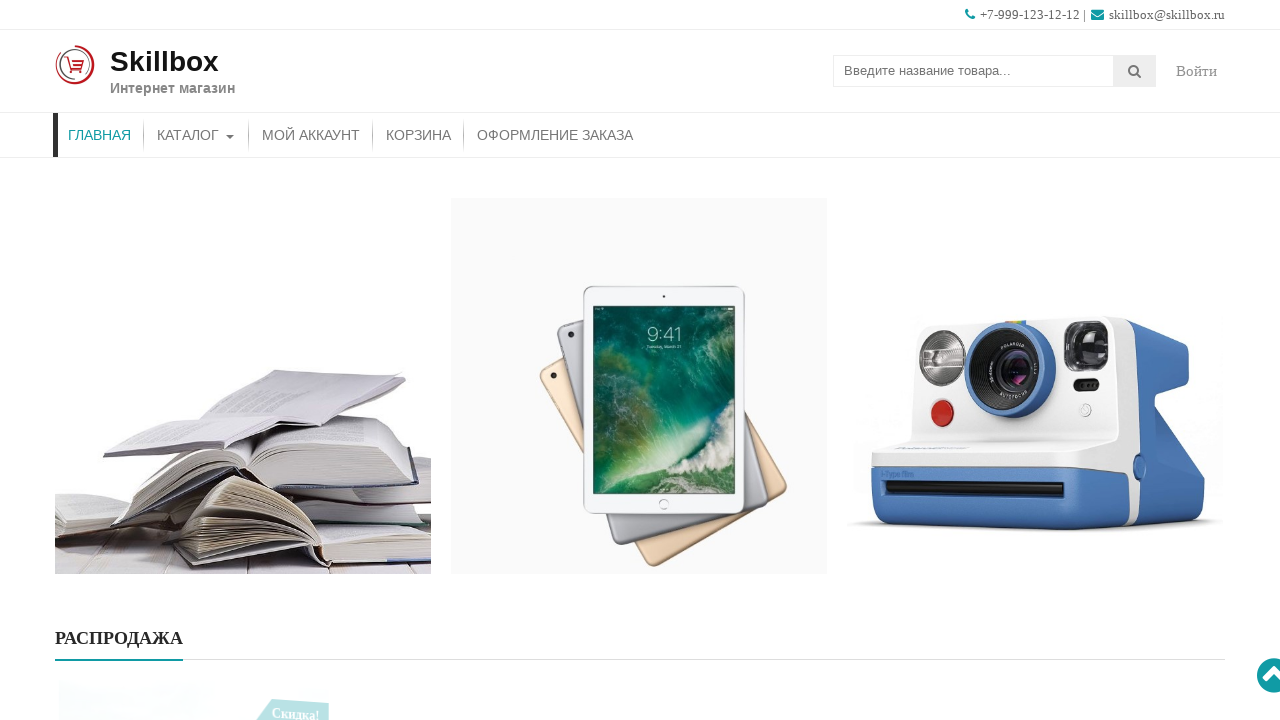

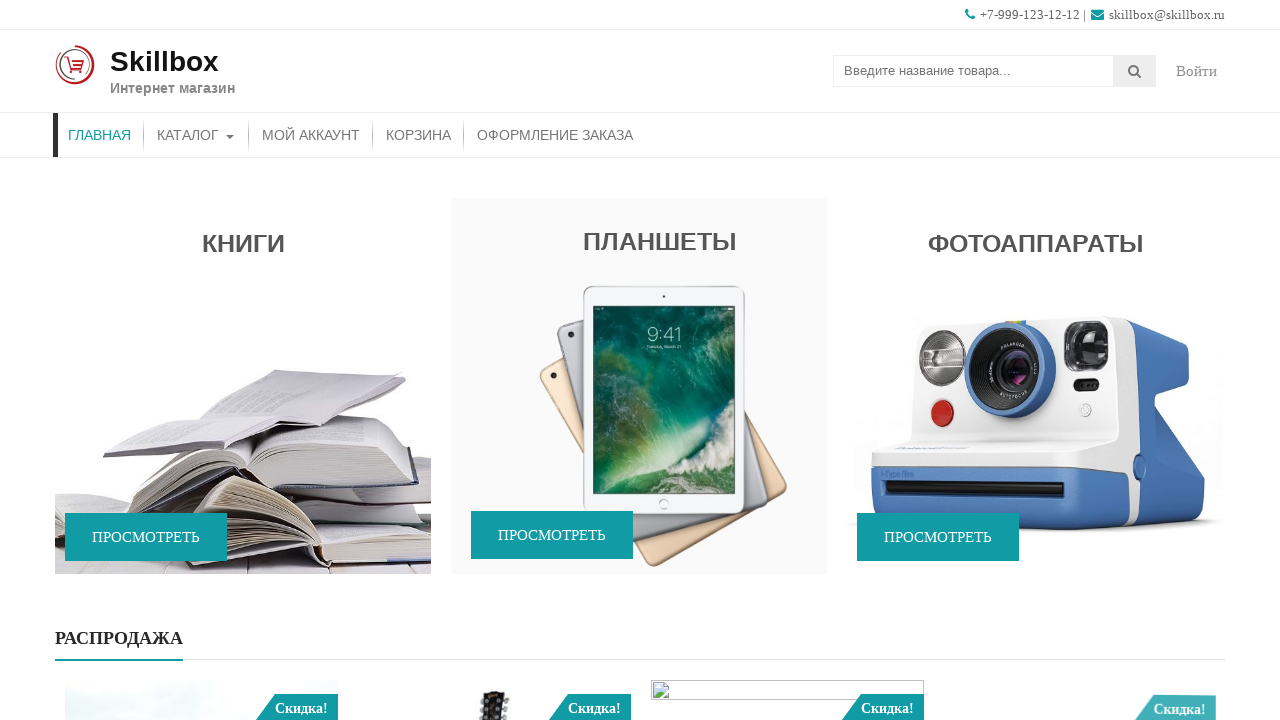